Tests clicking a blue primary button three times on the UI Testing Playground class attribute page, accepting the alert dialog that appears after each click.

Starting URL: http://uitestingplayground.com/classattr

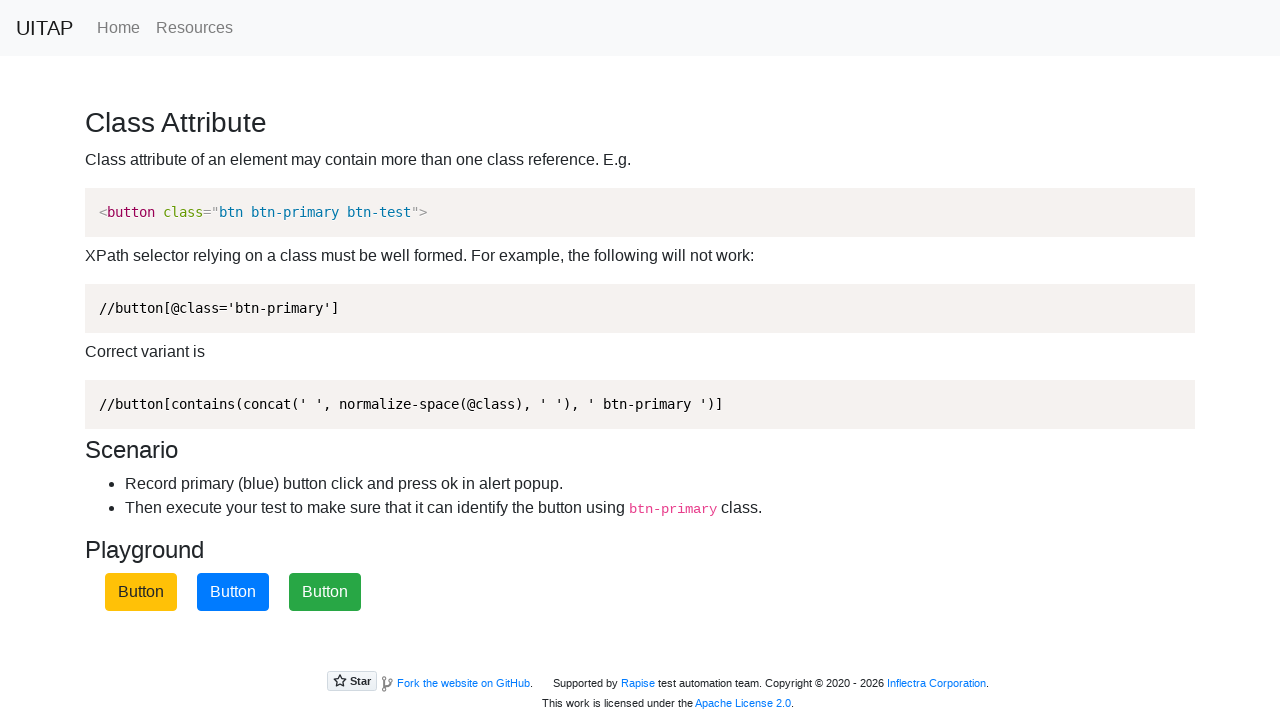

Navigated to UI Testing Playground class attribute page
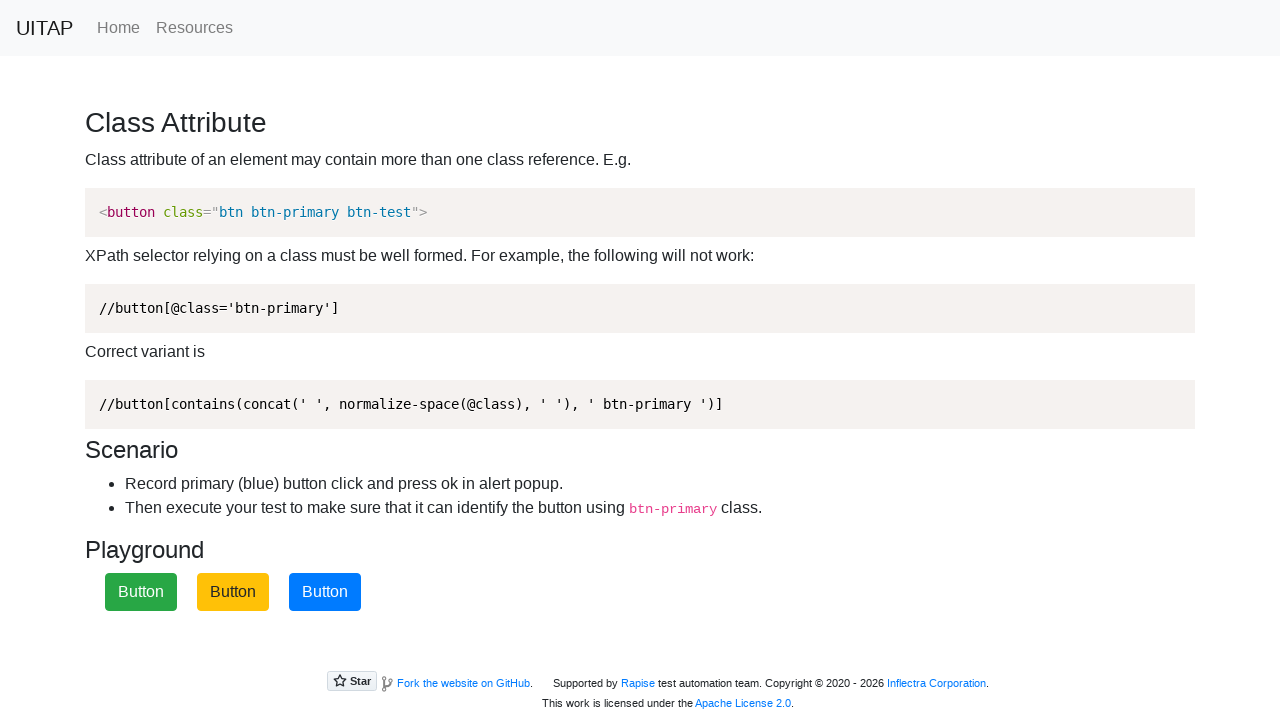

Clicked blue primary button (click 1 of 3) at (325, 592) on button.btn-primary
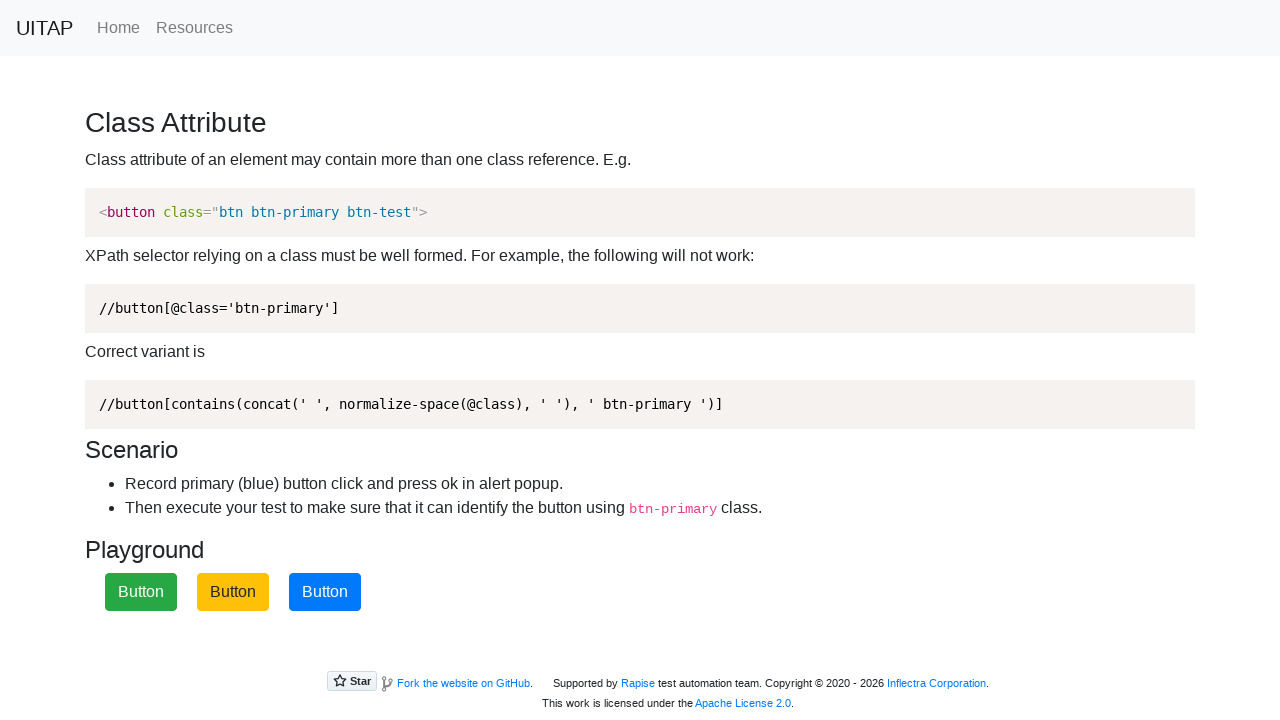

Alert dialog accepted (alert 1 of 3)
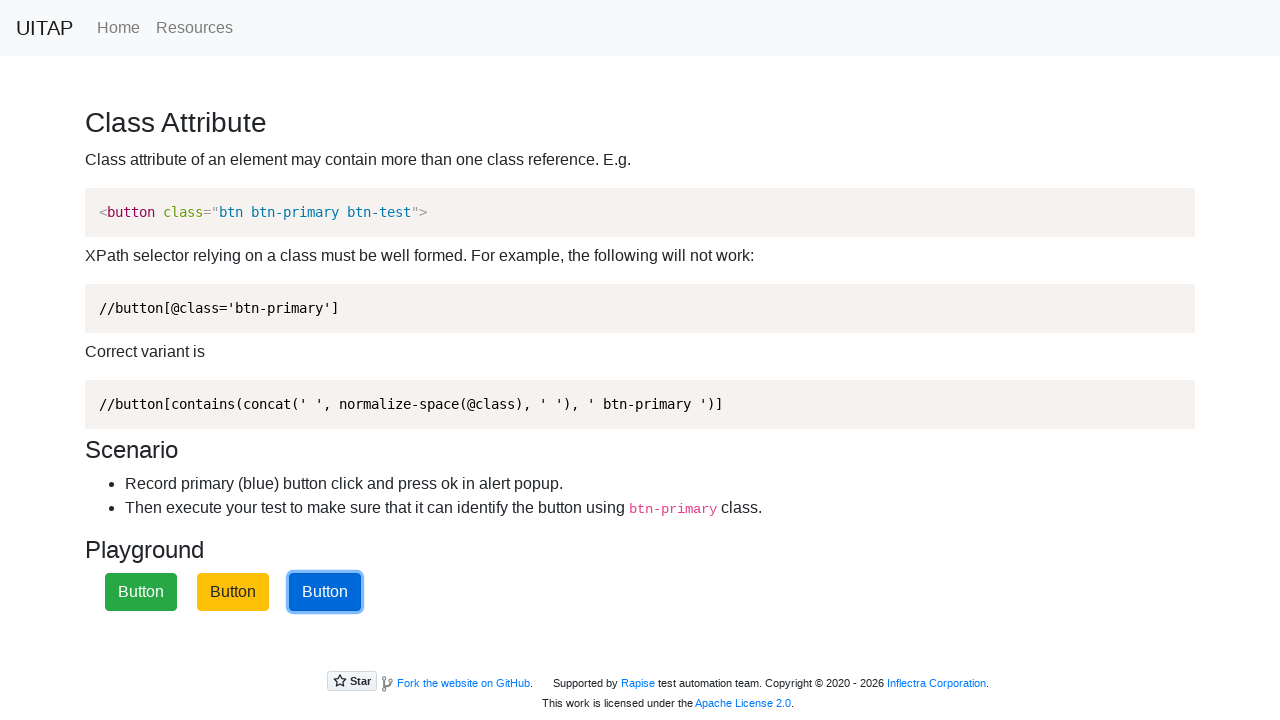

Waited 1 second before next click
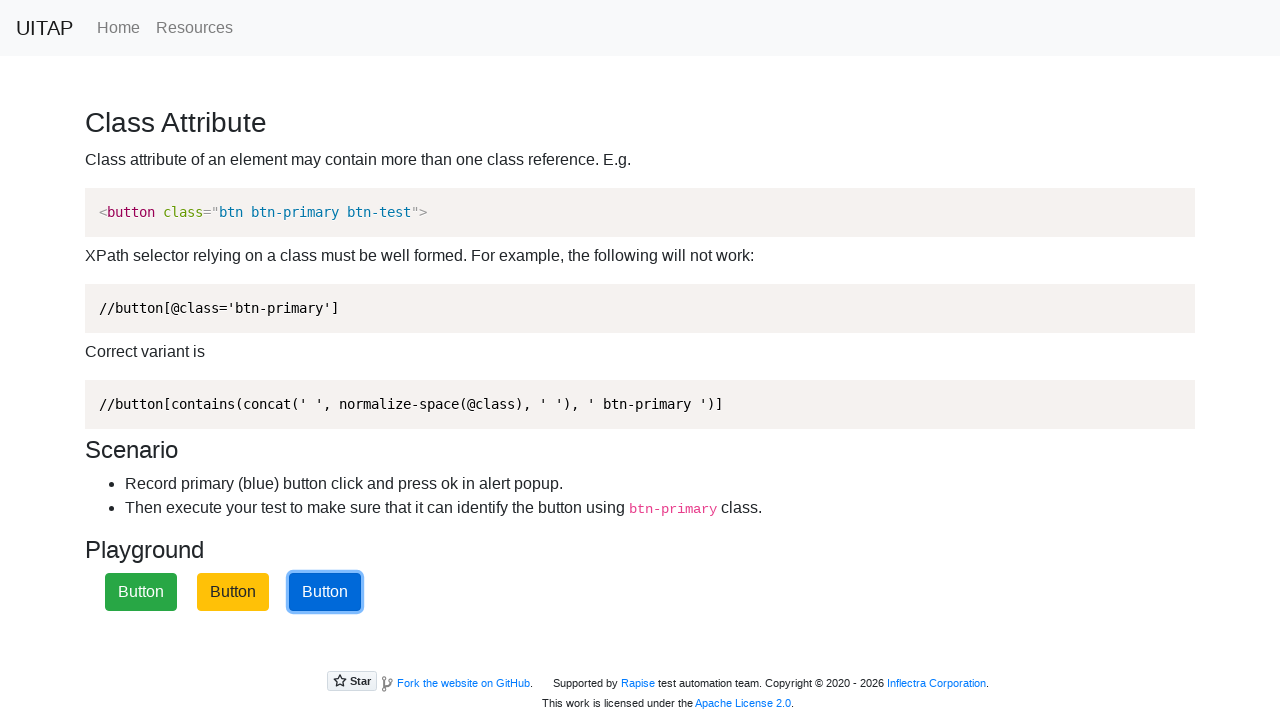

Clicked blue primary button (click 2 of 3) at (325, 592) on button.btn-primary
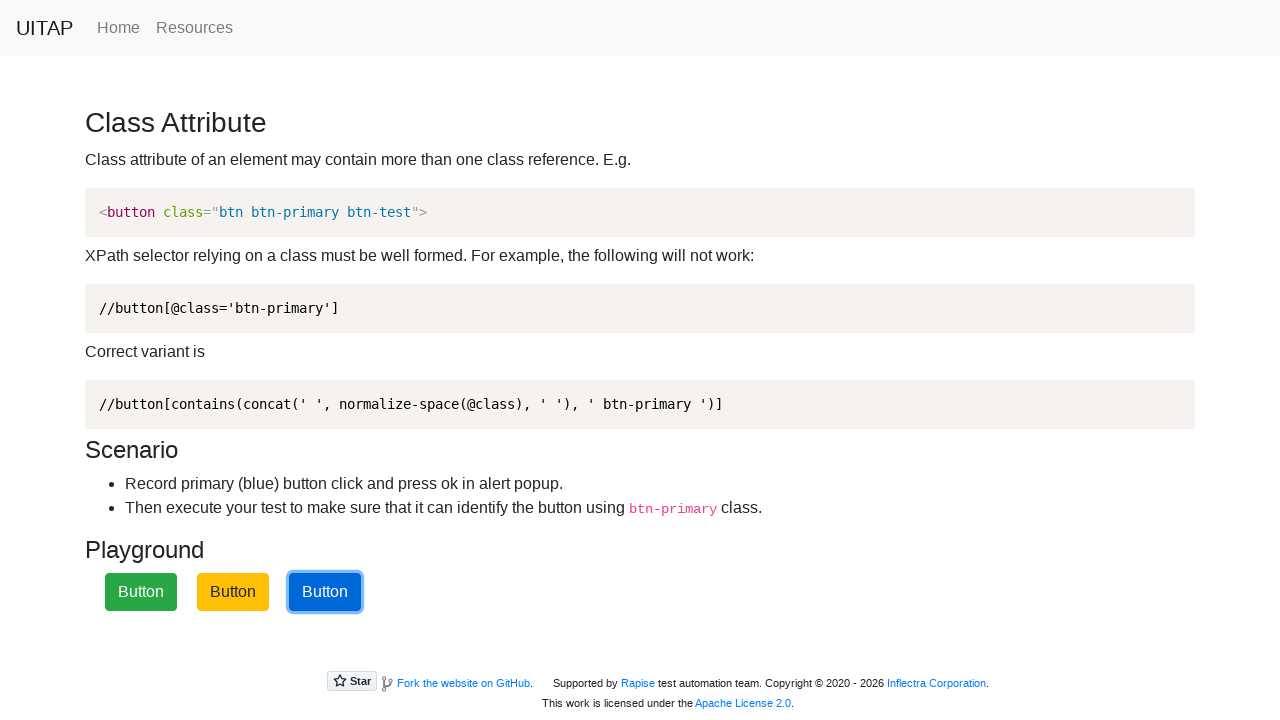

Alert dialog accepted (alert 2 of 3)
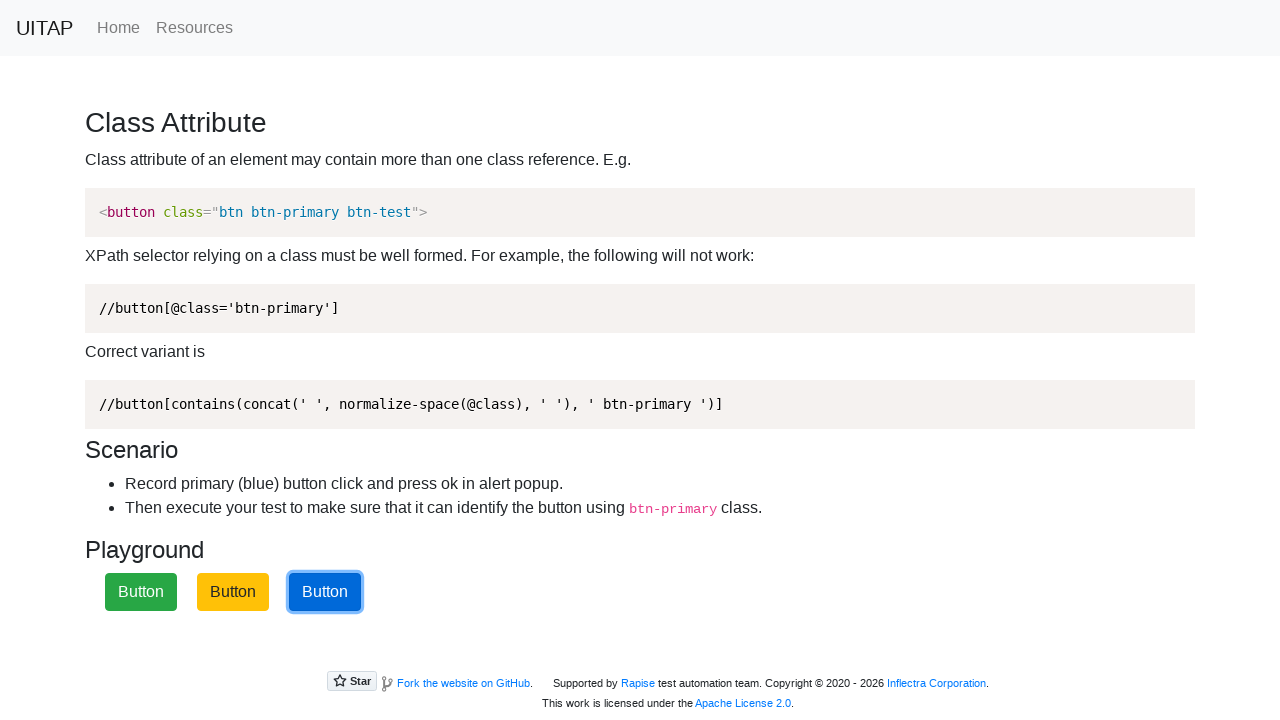

Waited 1 second before next click
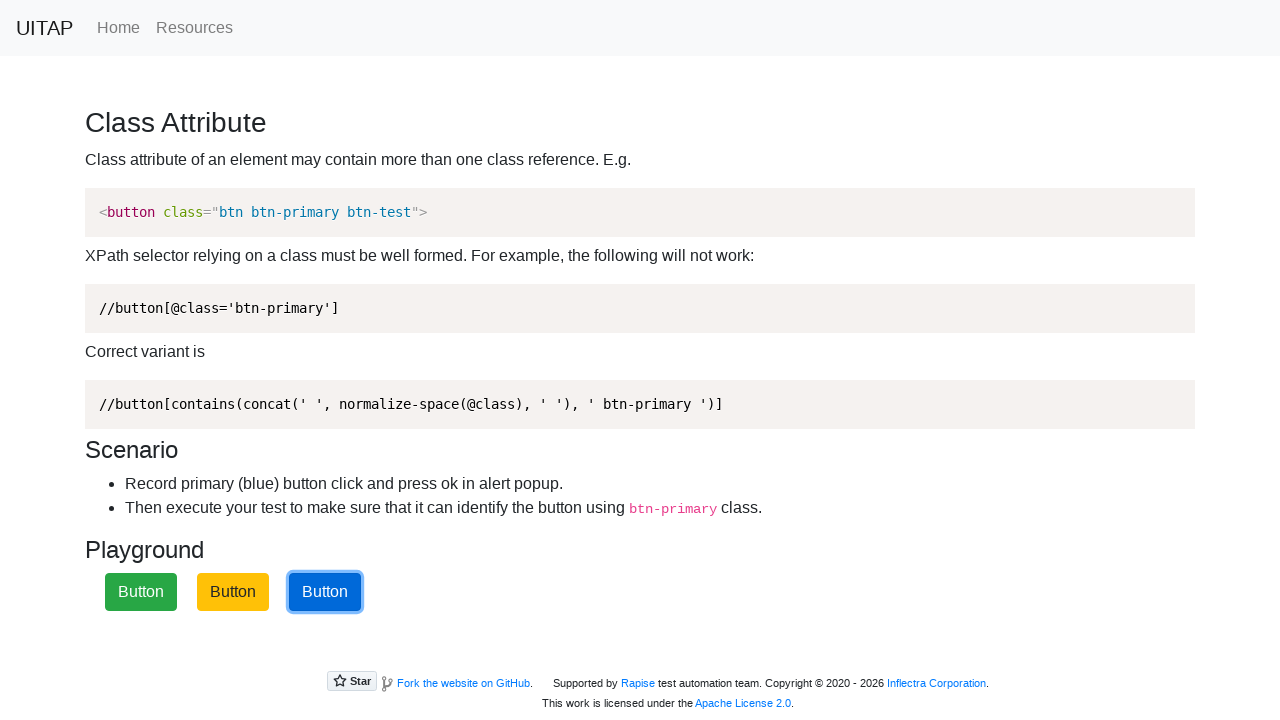

Clicked blue primary button (click 3 of 3) at (325, 592) on button.btn-primary
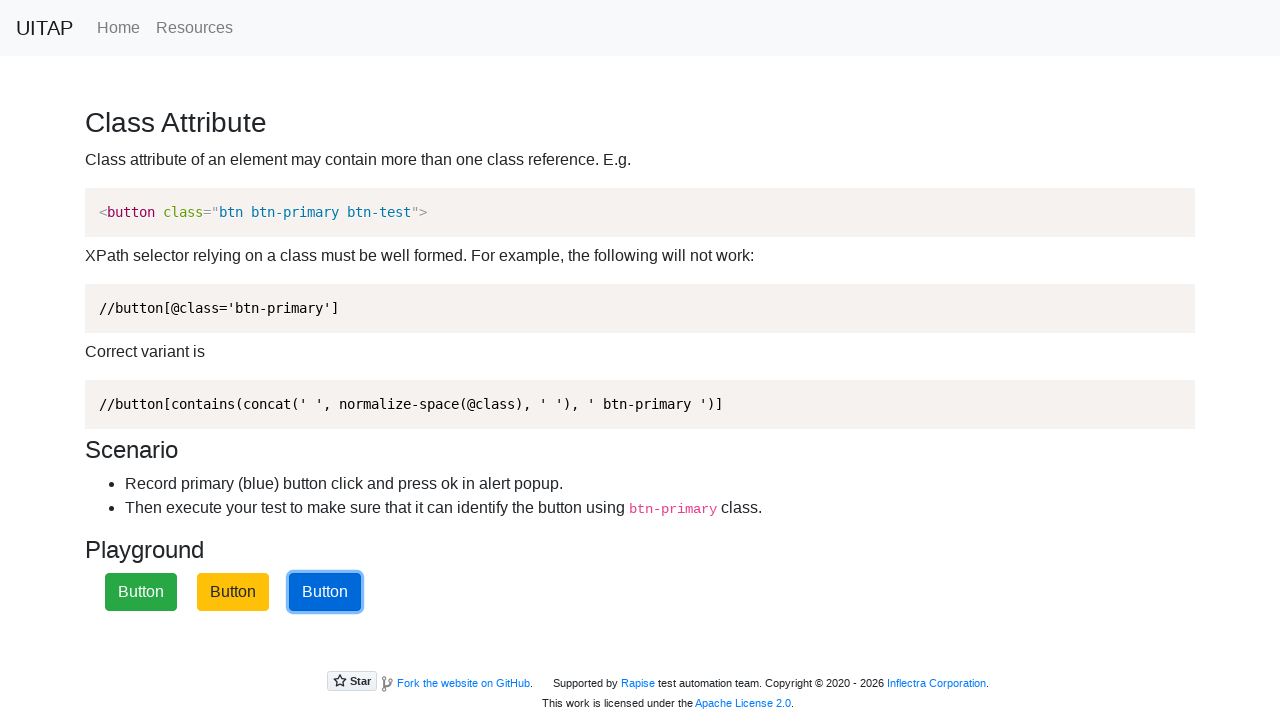

Alert dialog accepted (alert 3 of 3)
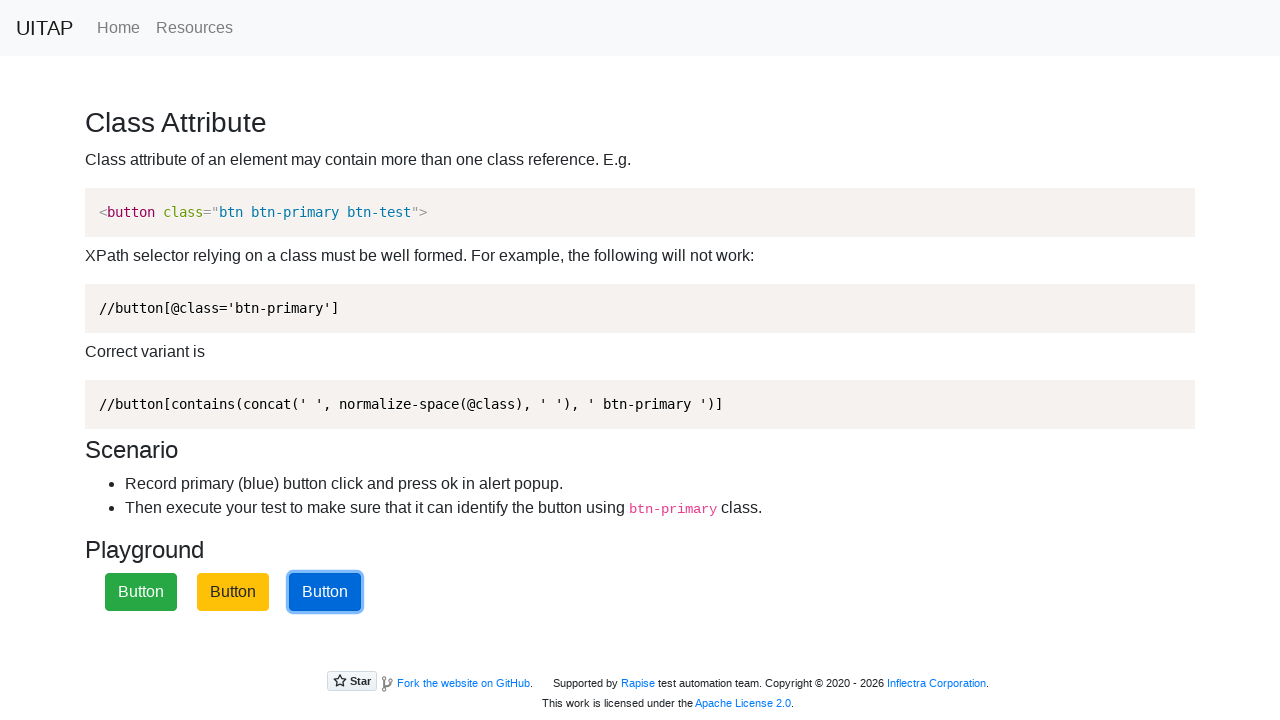

Waited 1 second before next click
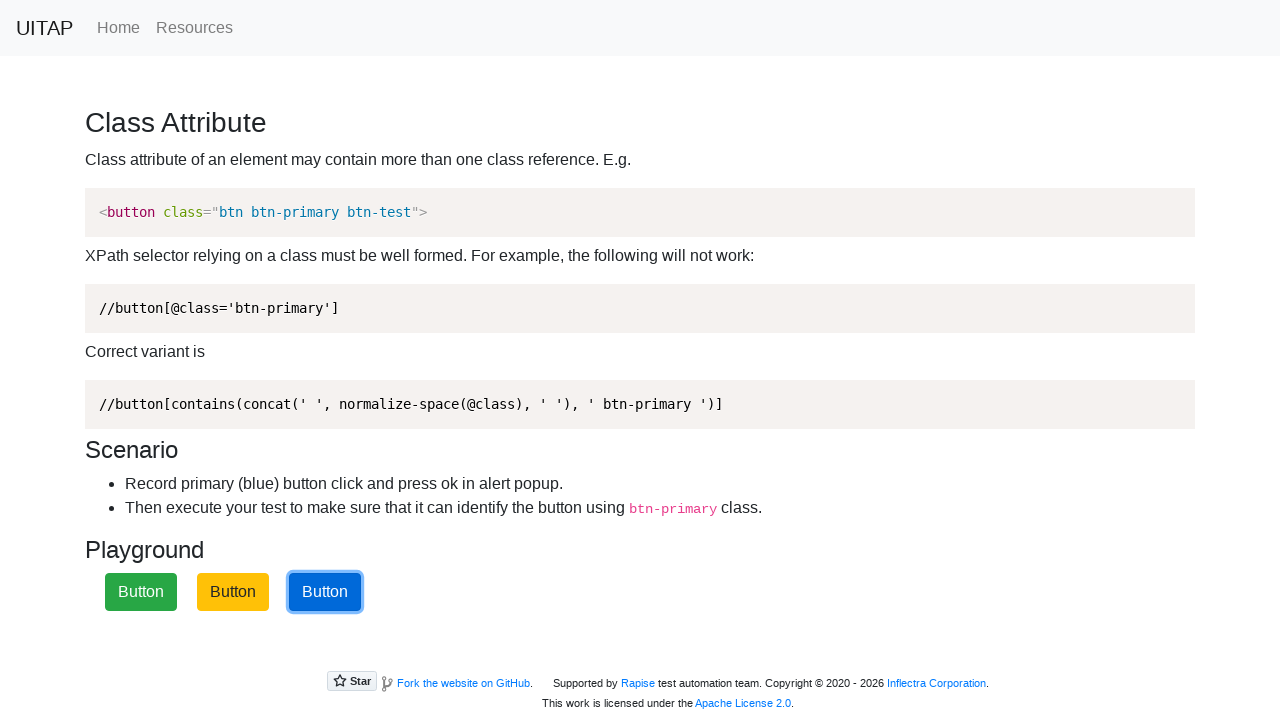

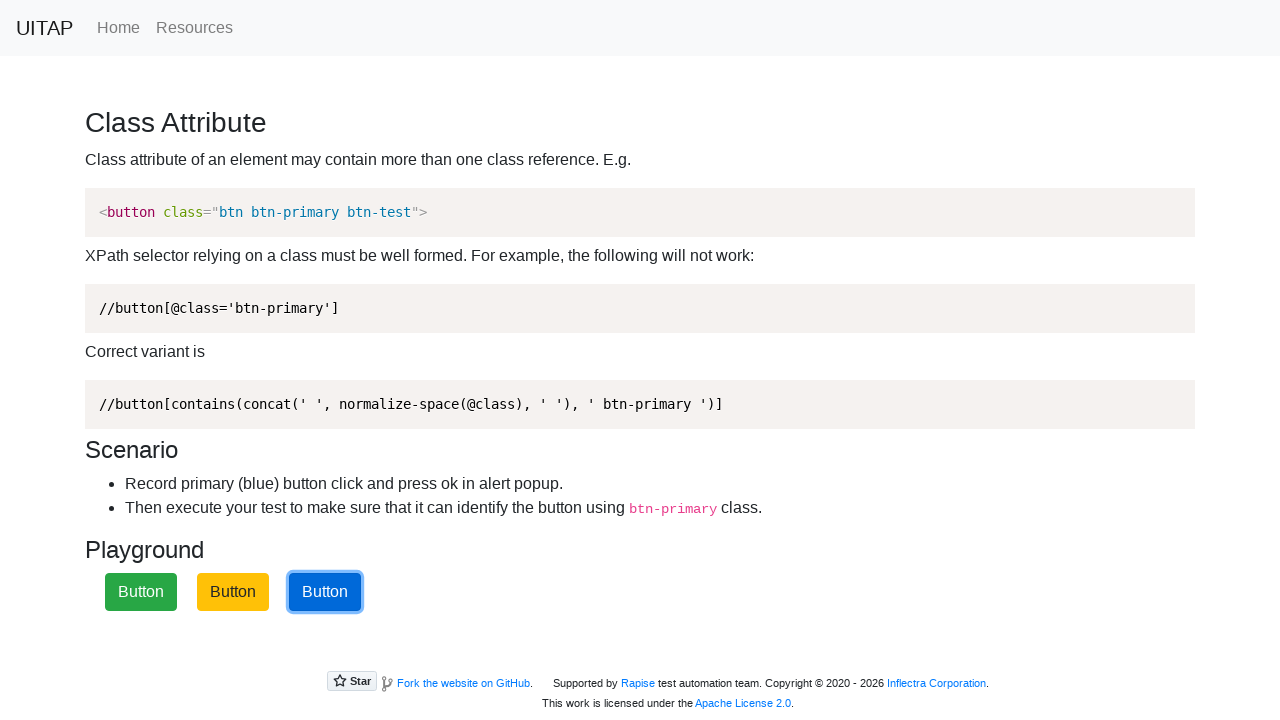